Tests JavaScript alert functionality by clicking the first button, accepting the alert, and verifying the success message

Starting URL: https://the-internet.herokuapp.com/javascript_alerts

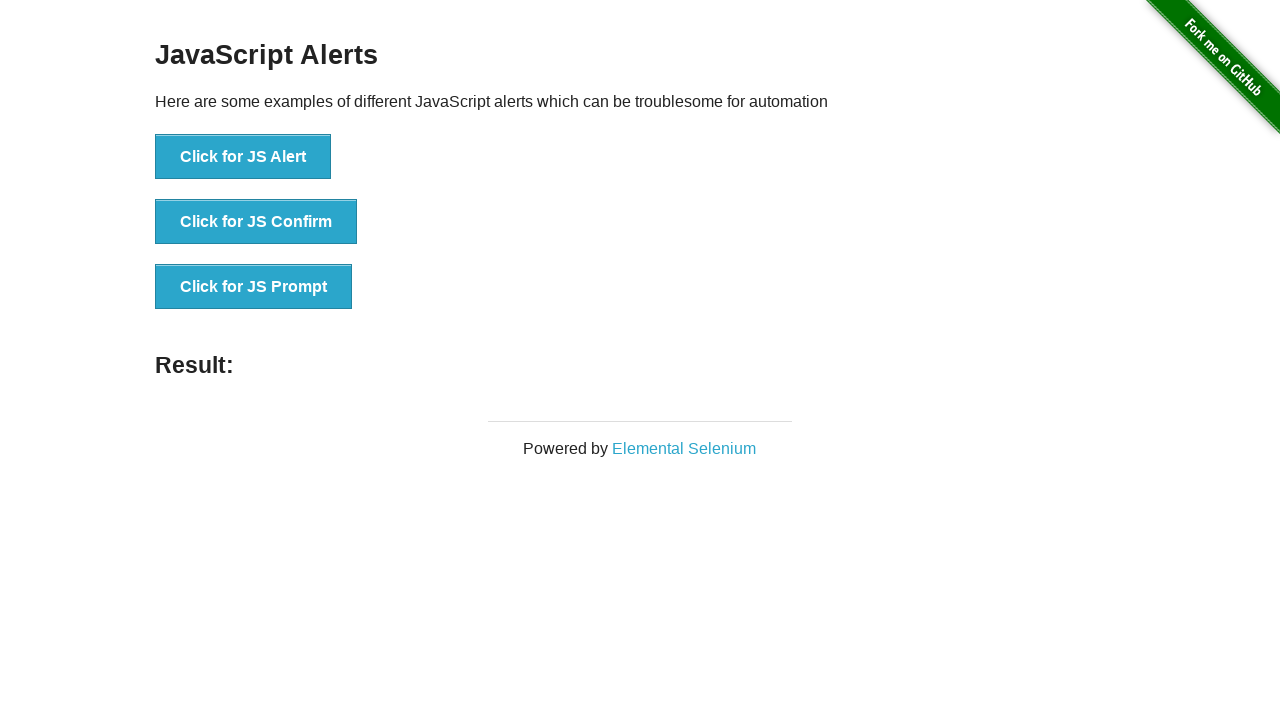

Clicked the first alert button at (243, 157) on xpath=//button[@onclick='jsAlert()']
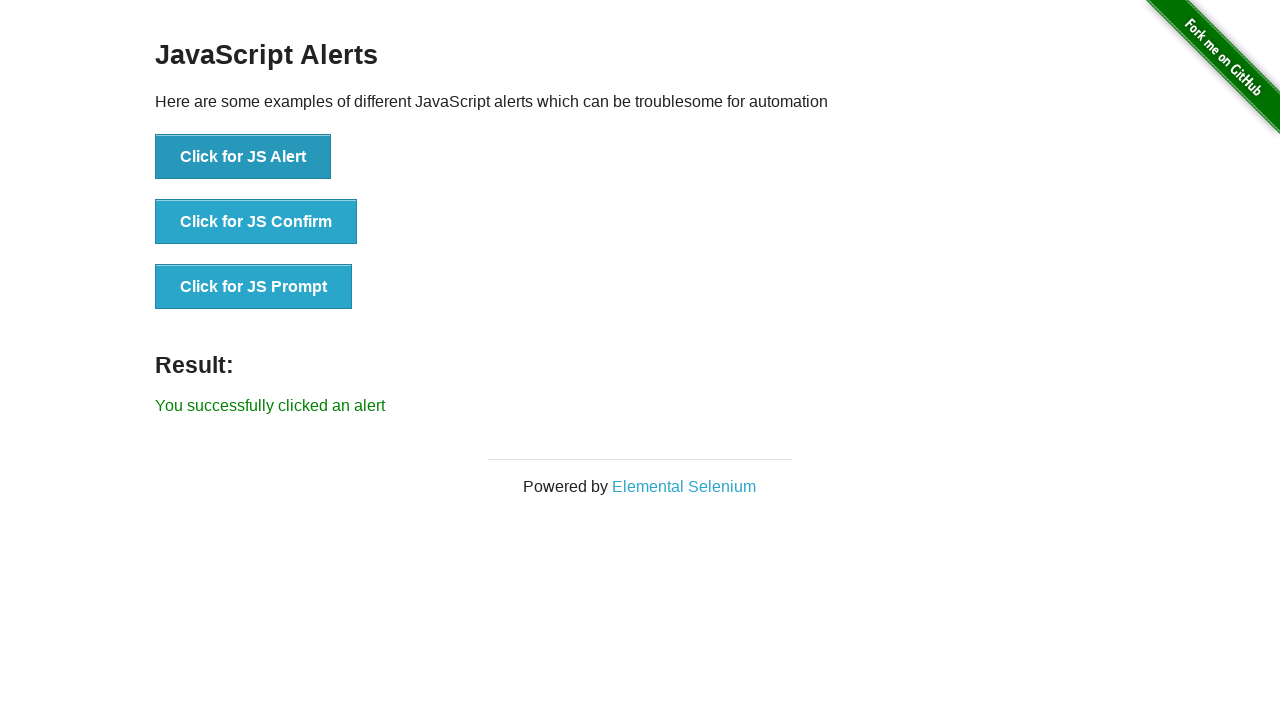

Set up dialog handler to accept alerts
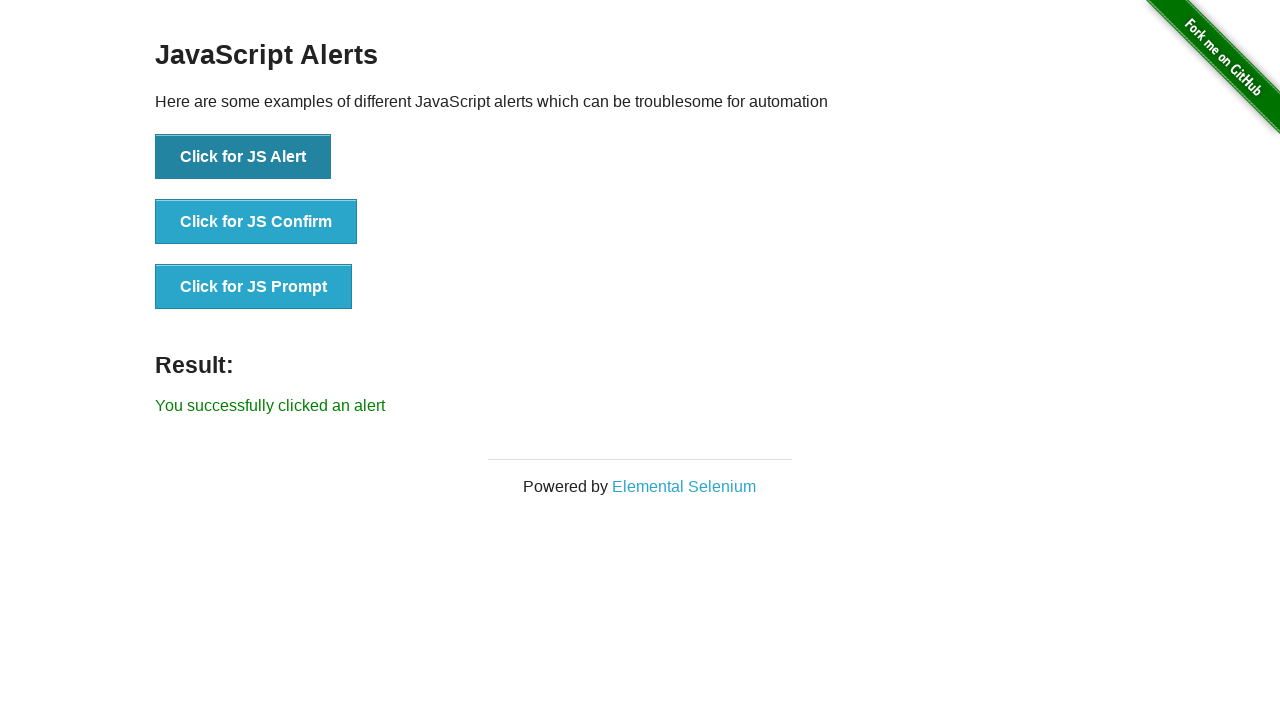

Located result message element
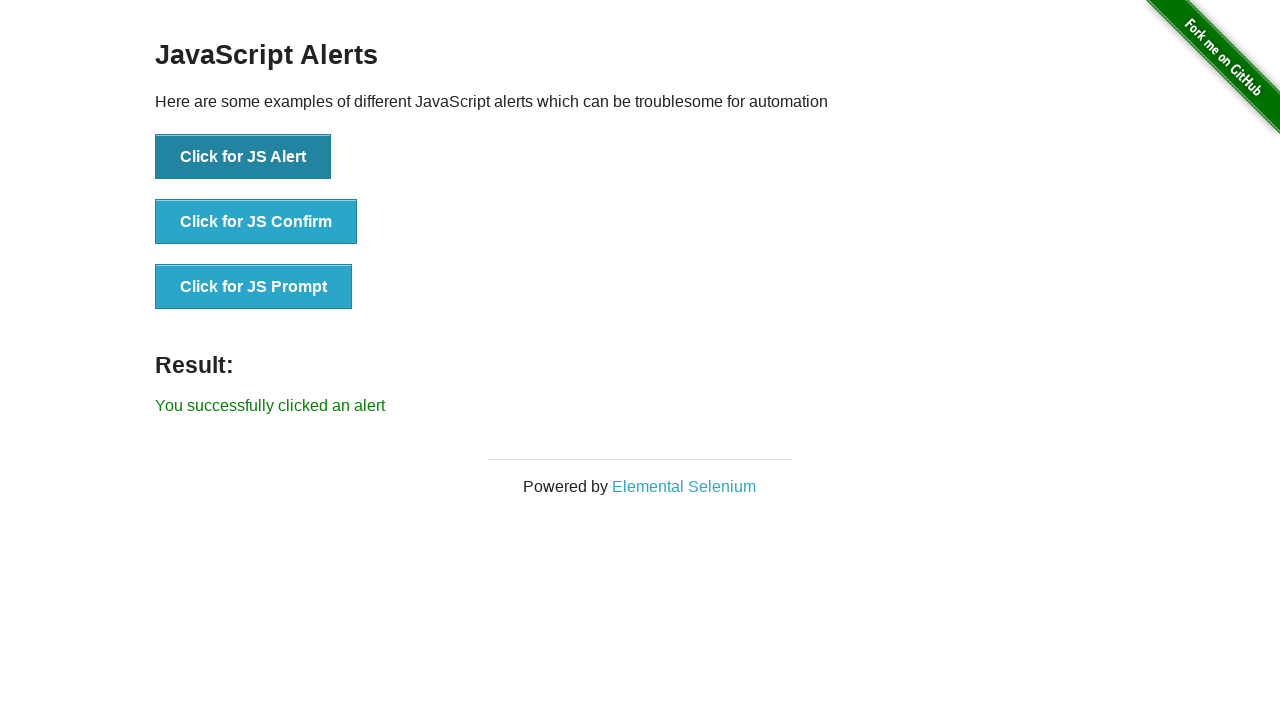

Verified result message is visible
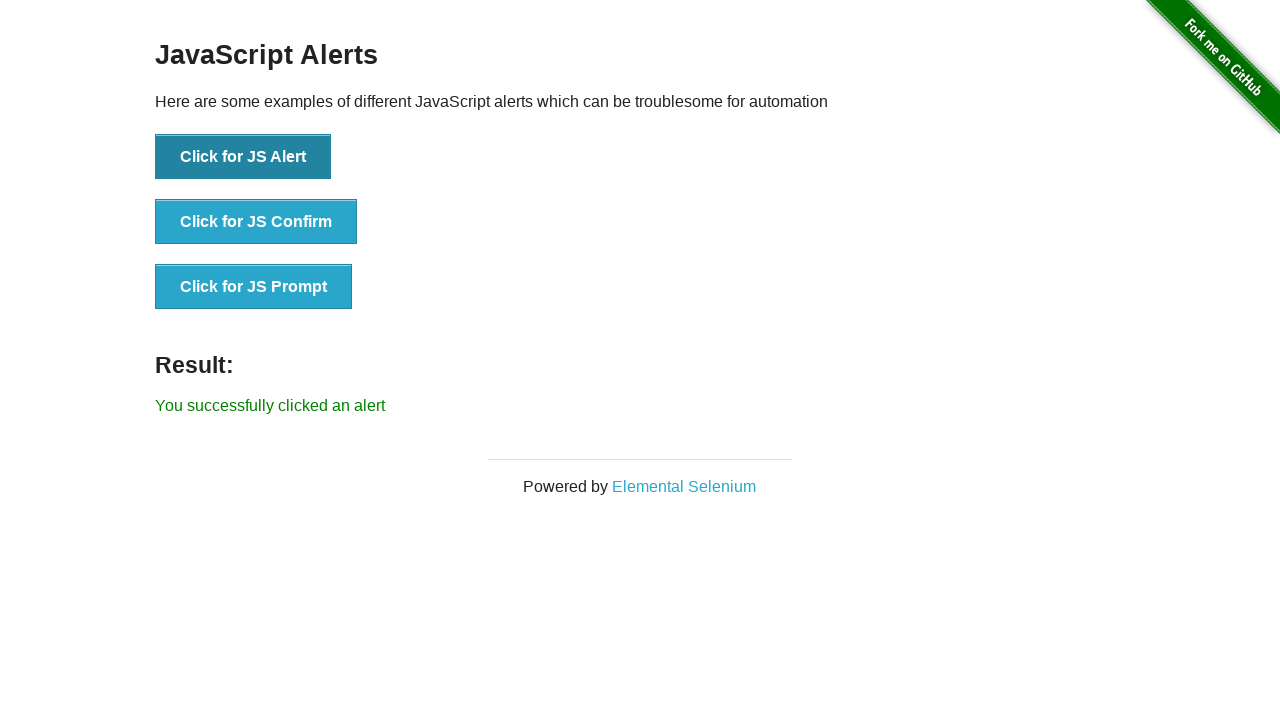

Verified success message contains expected text 'You successfully clicked an alert'
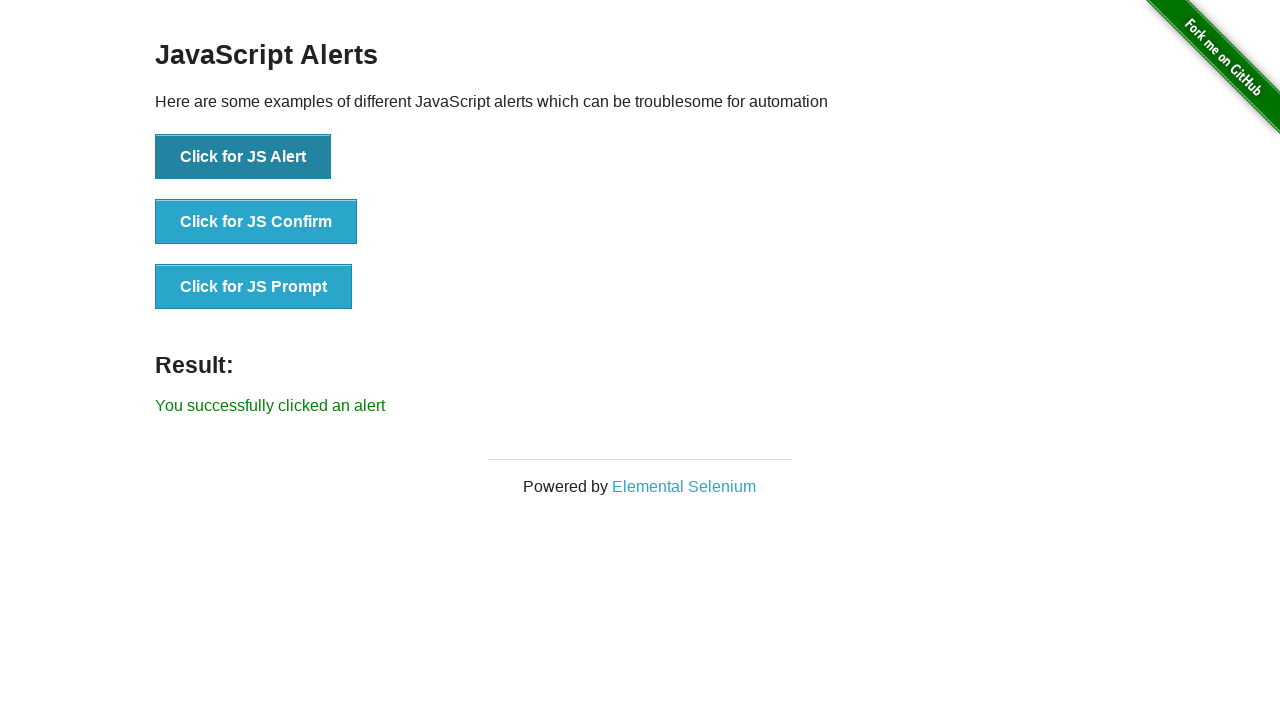

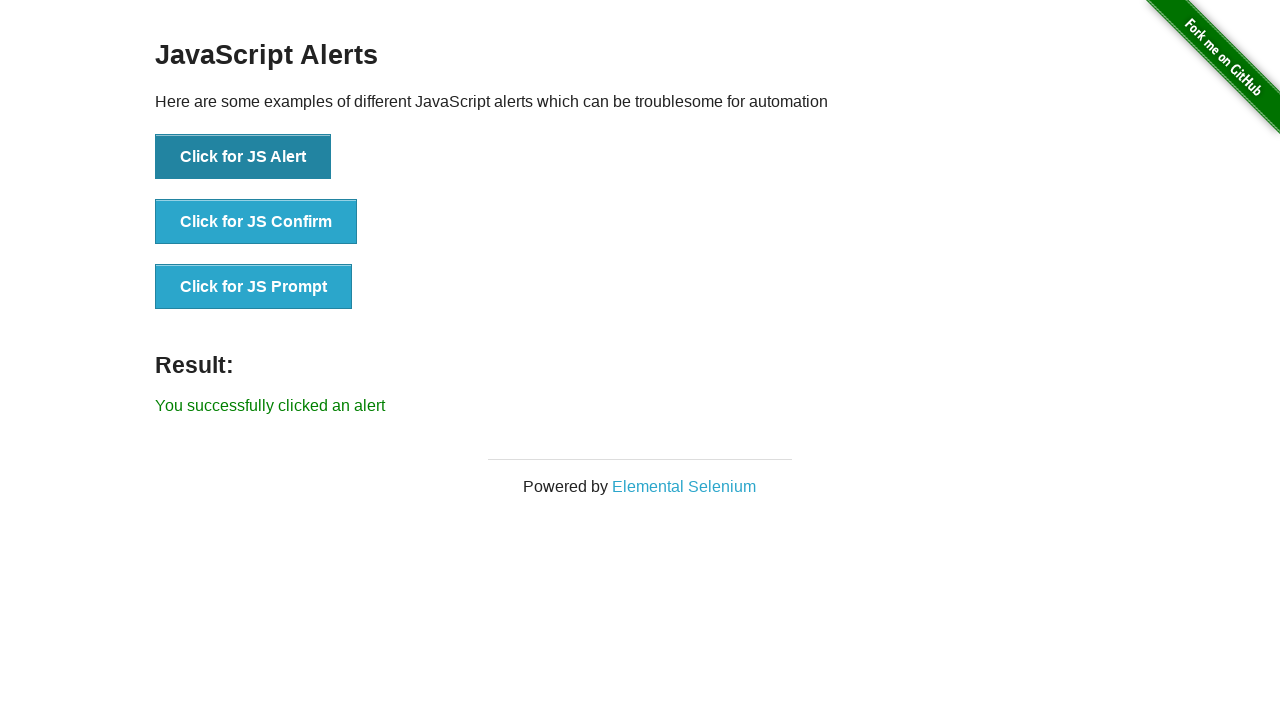